Tests the Open Trivia Database search functionality by searching for a specific category and verifying pagination controls are displayed

Starting URL: https://opentdb.com

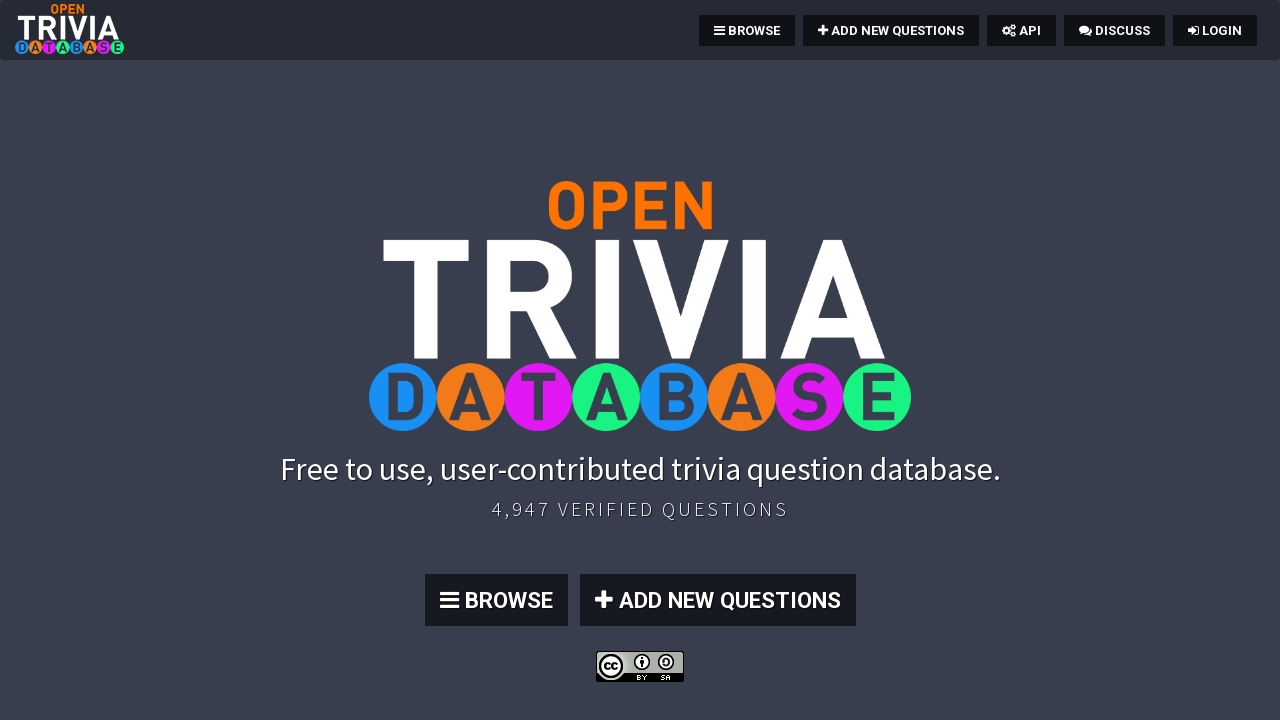

Clicked hamburger menu to open browse options at (720, 30) on .fa-bars
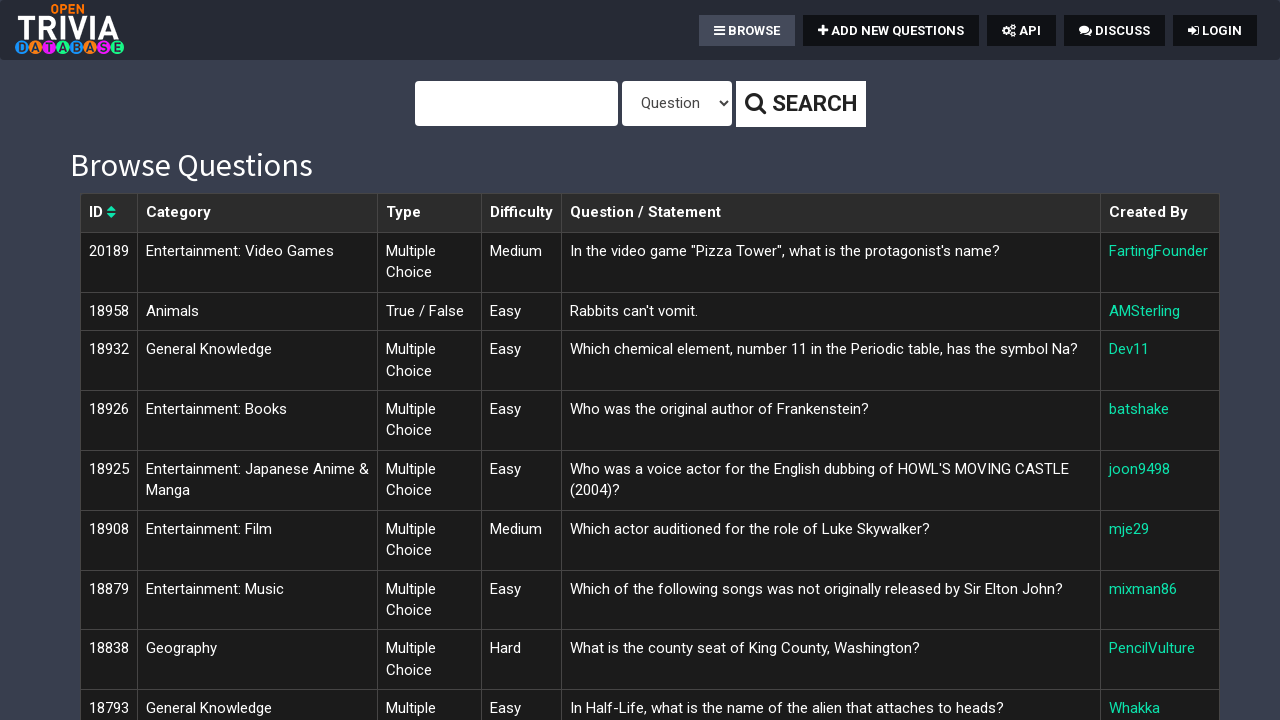

Filled search query field with 'Science: Computers' on #query
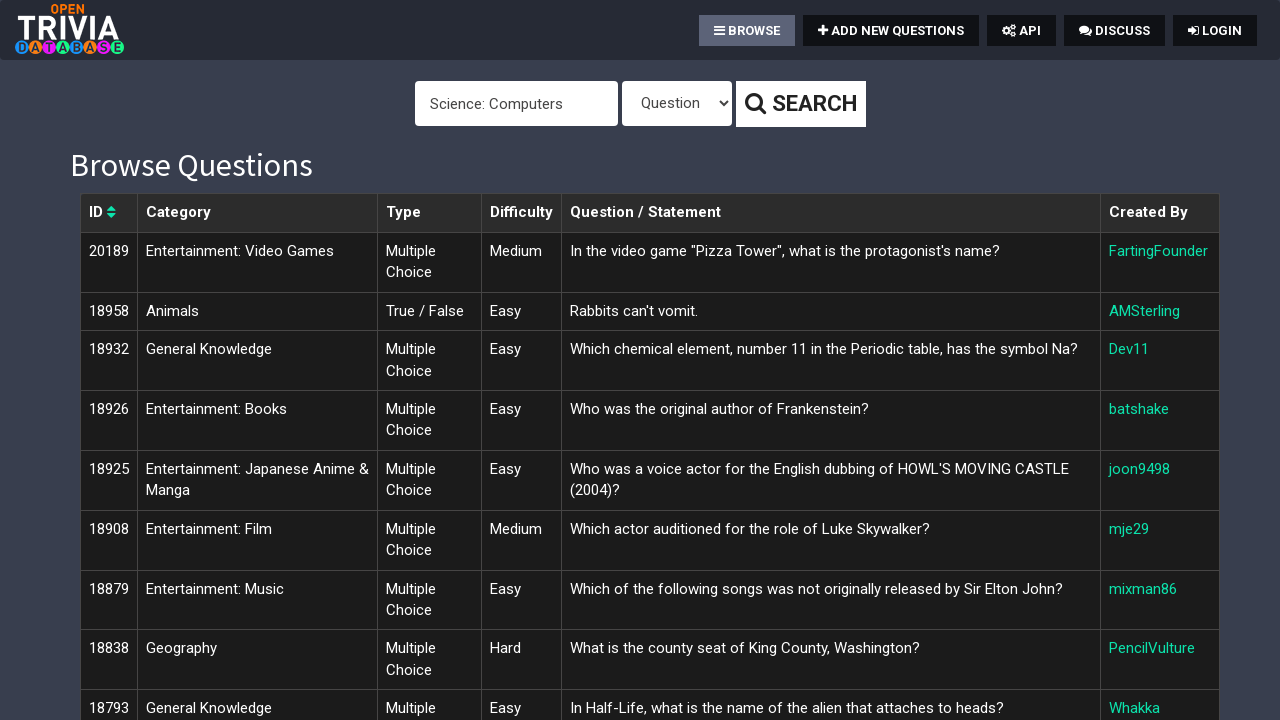

Selected 'Category' from type dropdown on #type
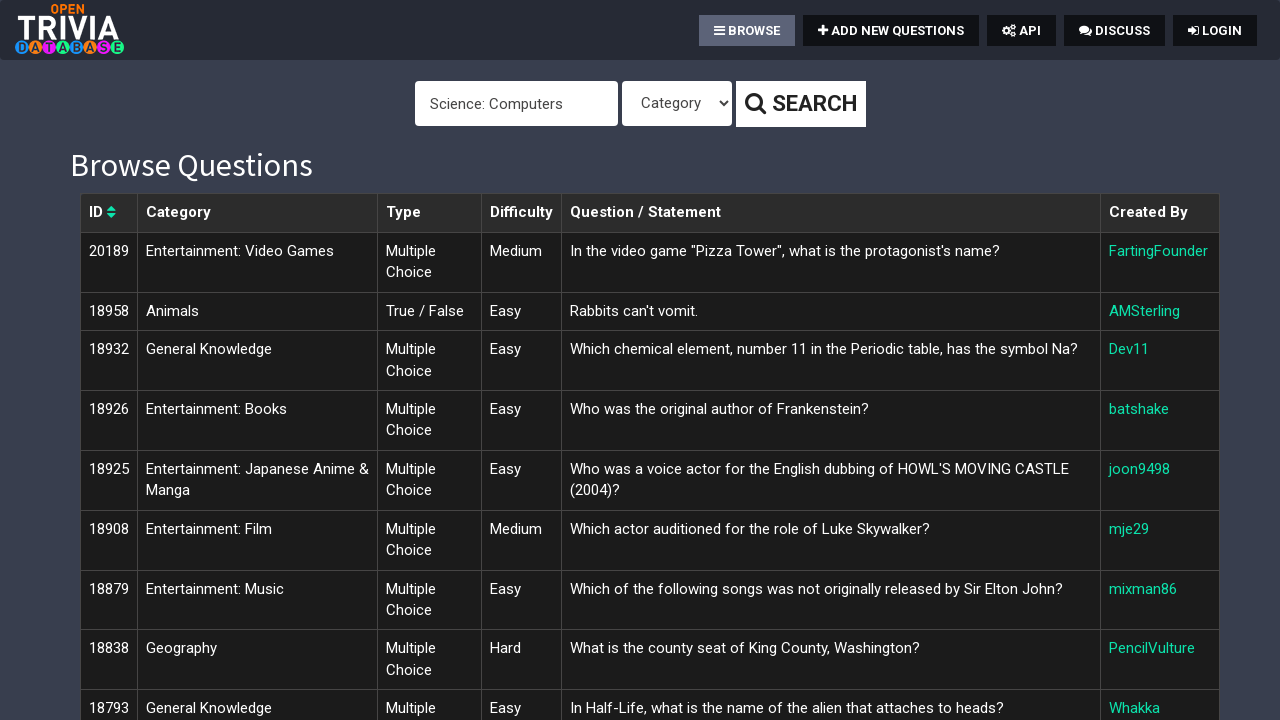

Clicked search button to execute search at (800, 104) on .btn-default
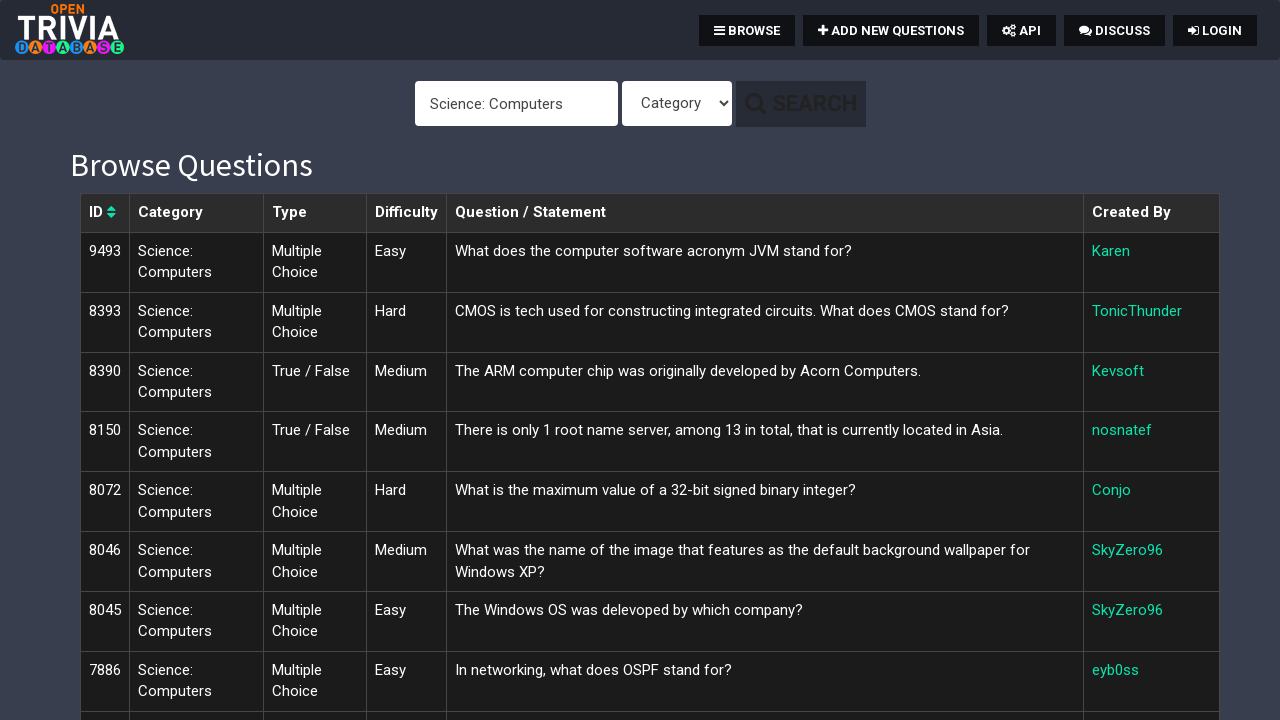

Pagination controls loaded successfully, confirming search results are displayed
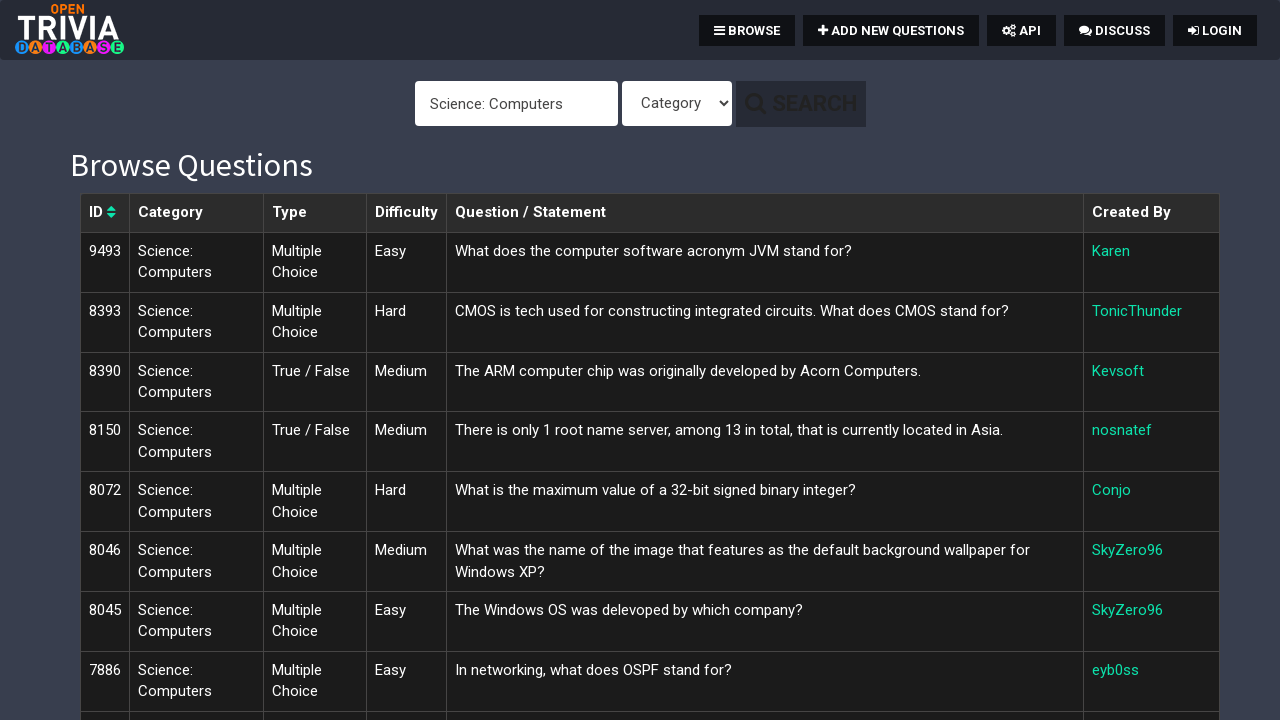

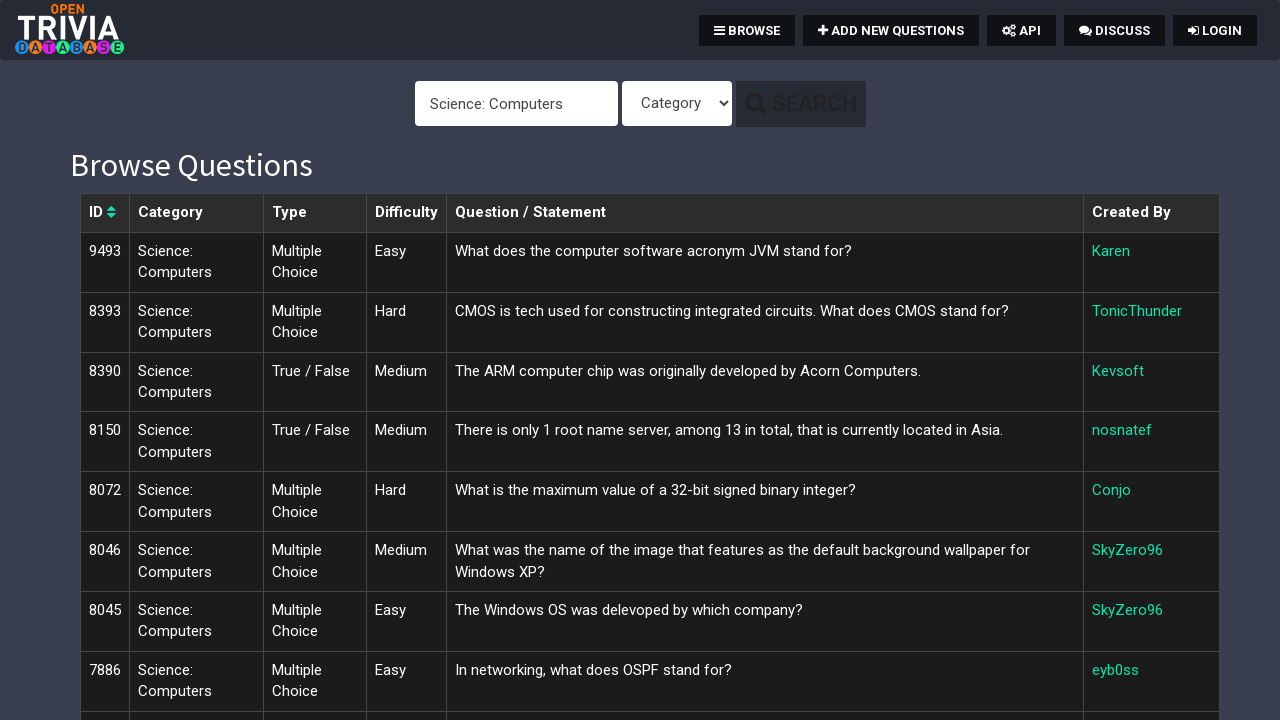